Navigates to the UMG university website and scrolls to the bottom of the page

Starting URL: https://www.umg.edu.gt/

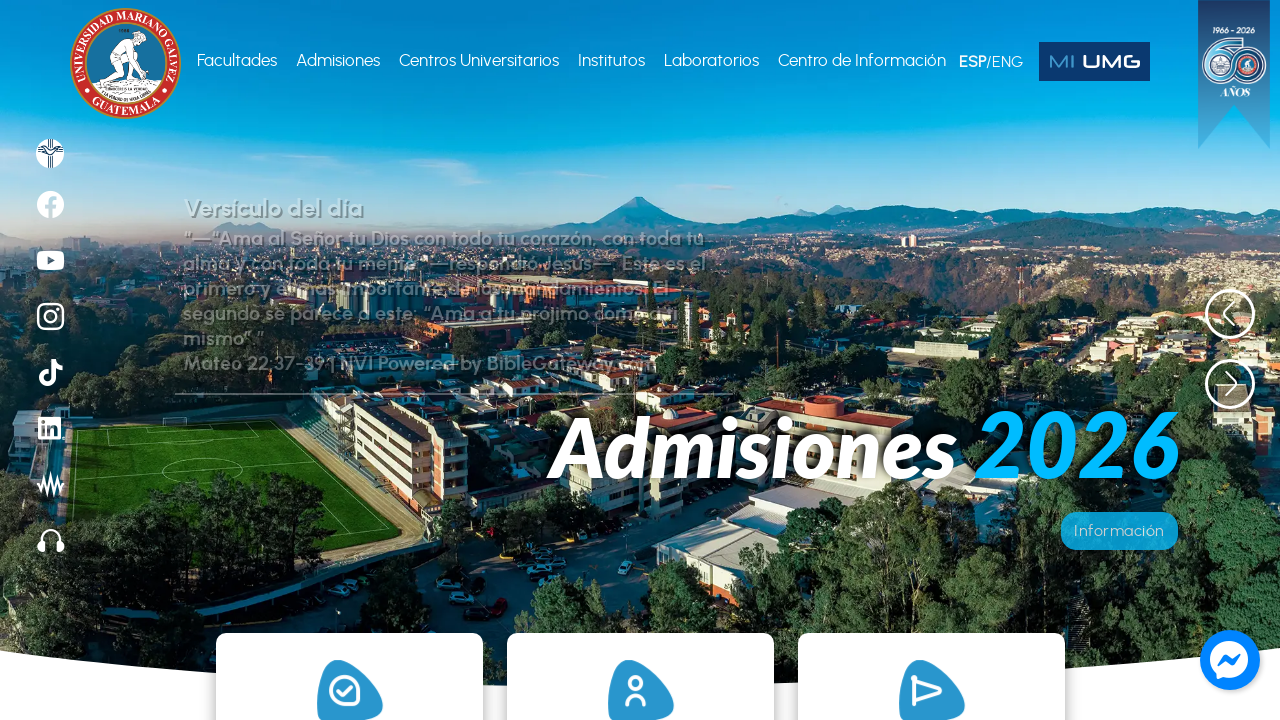

Waited 5 seconds for page to fully load
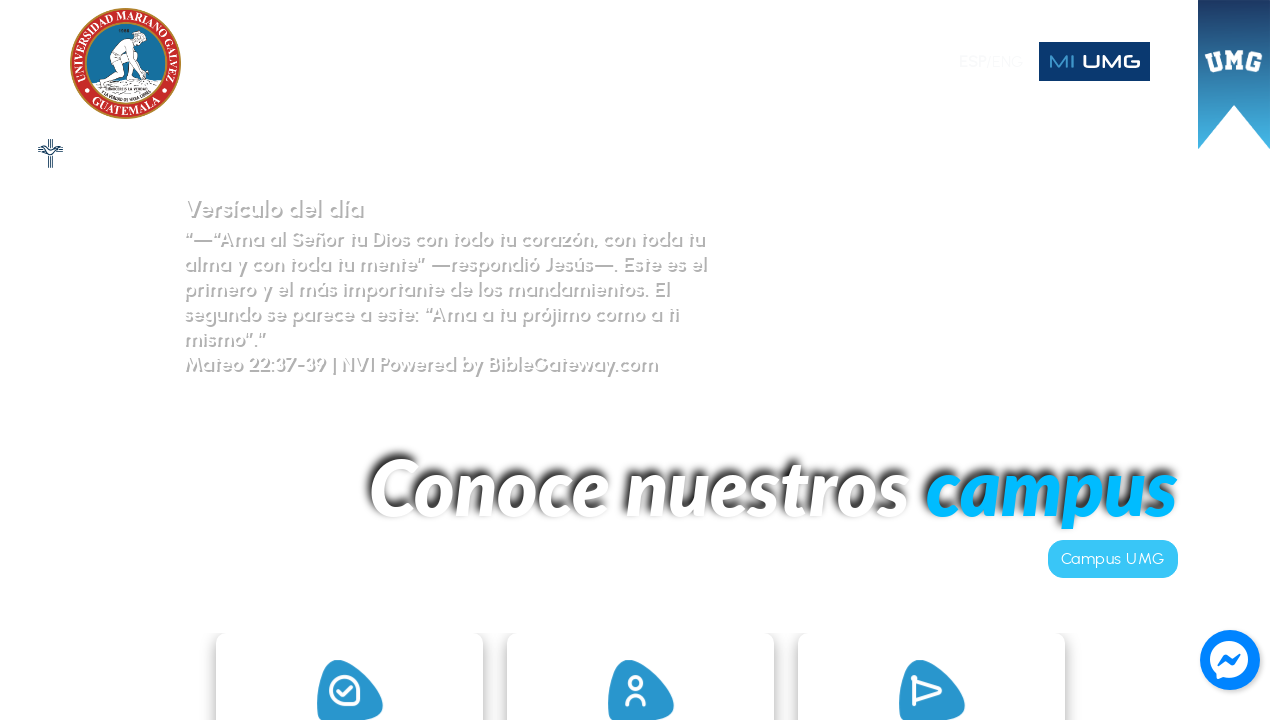

Scrolled to the bottom of the page
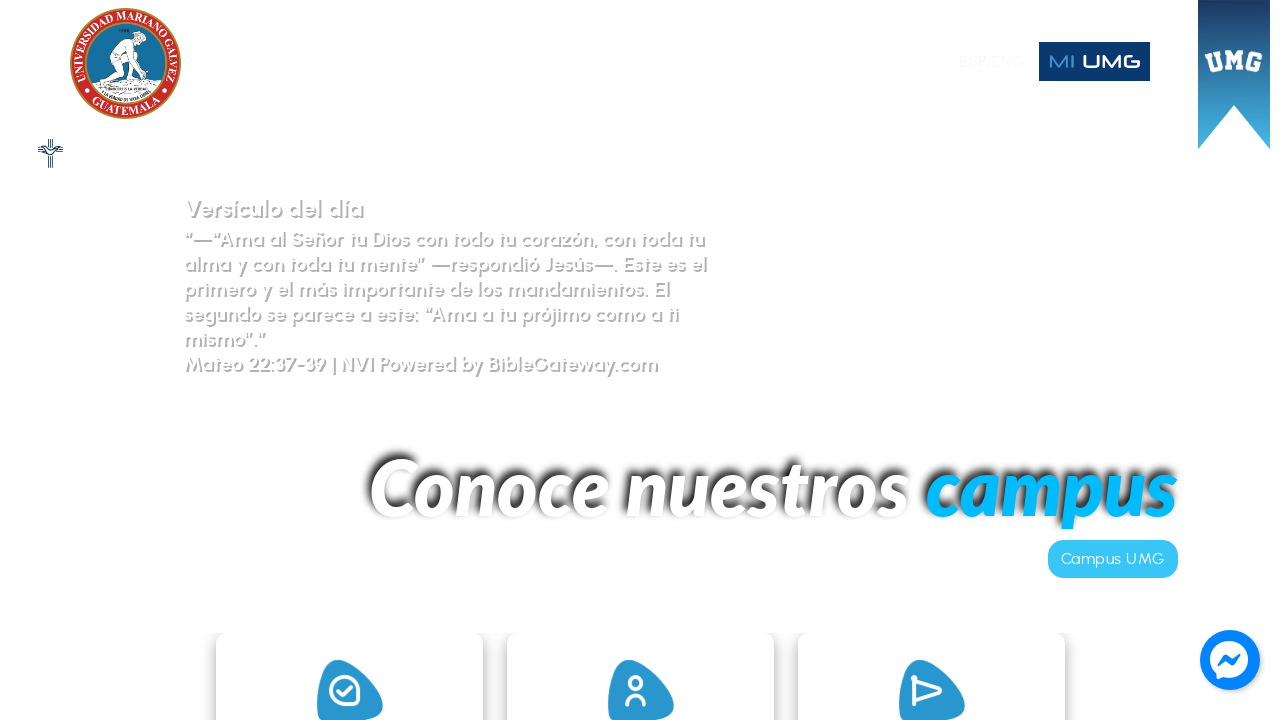

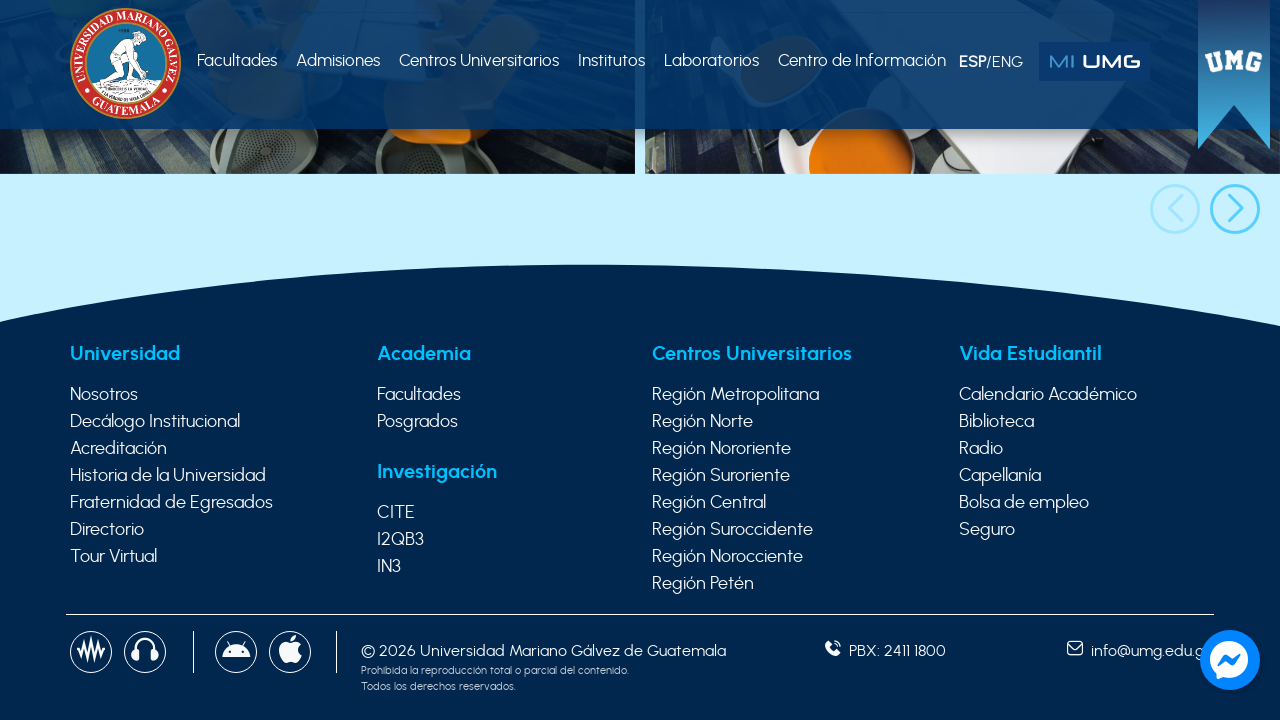